Tests both console logging and JavaScript exception handling by clicking buttons that trigger console.log and throw a JS exception

Starting URL: https://www.selenium.dev/selenium/web/bidi/logEntryAdded.html

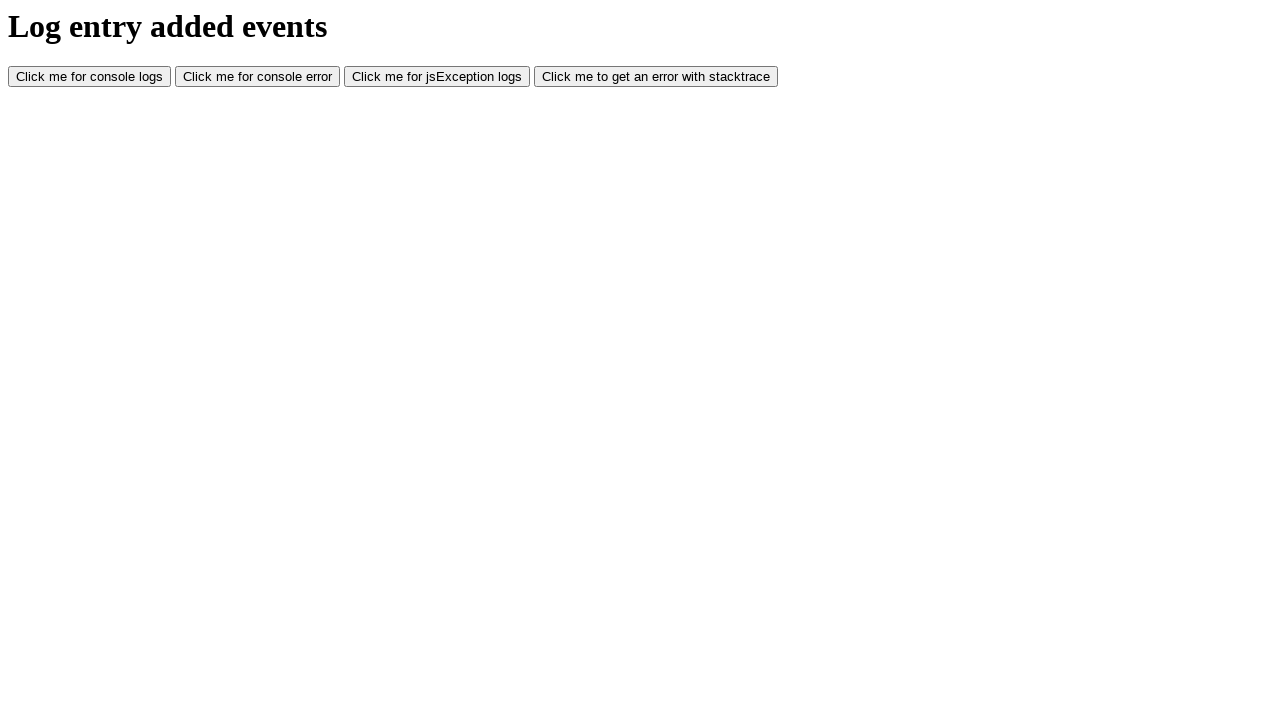

Navigated to logEntryAdded.html page
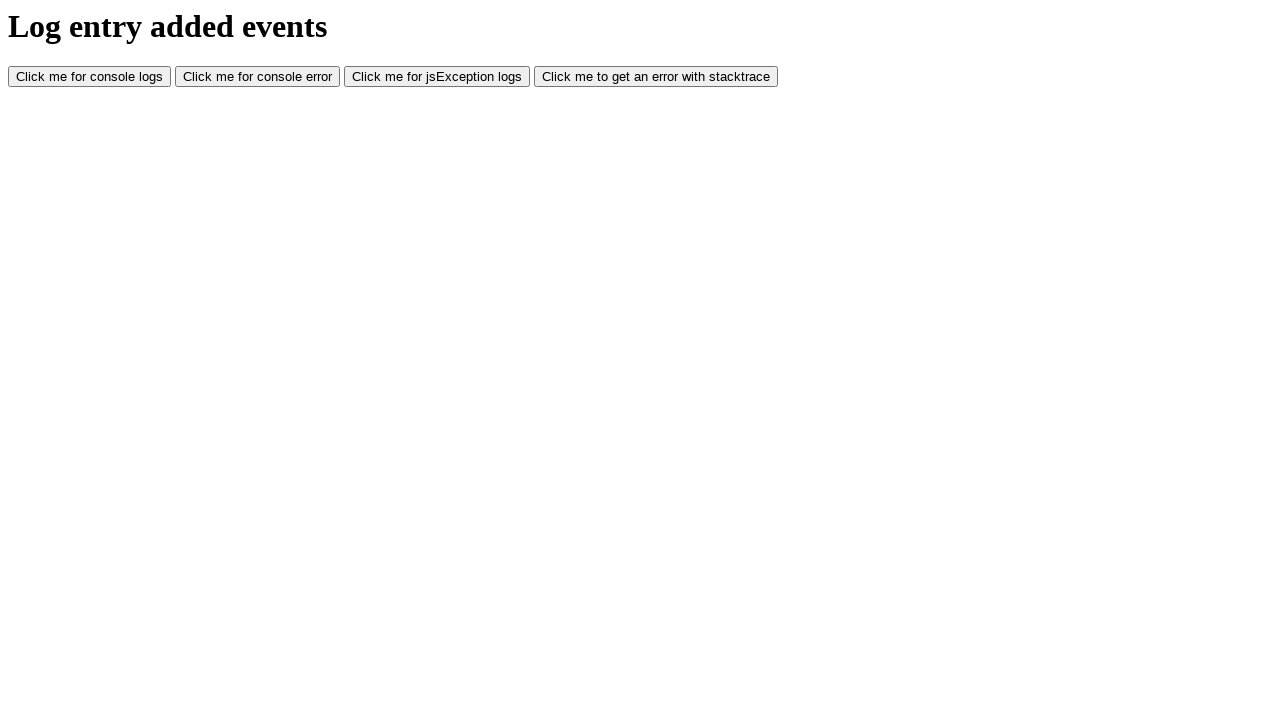

Clicked button to trigger console.log at (90, 77) on #consoleLog
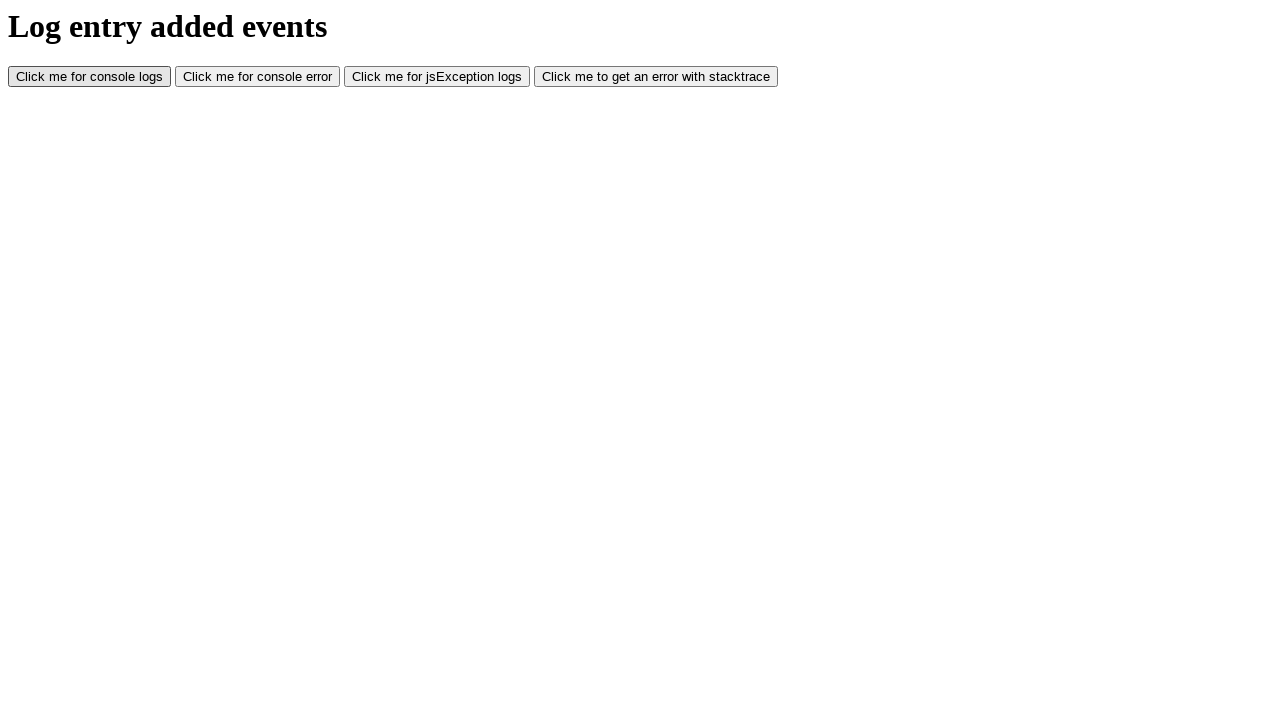

Clicked button to trigger JavaScript exception at (437, 77) on #jsException
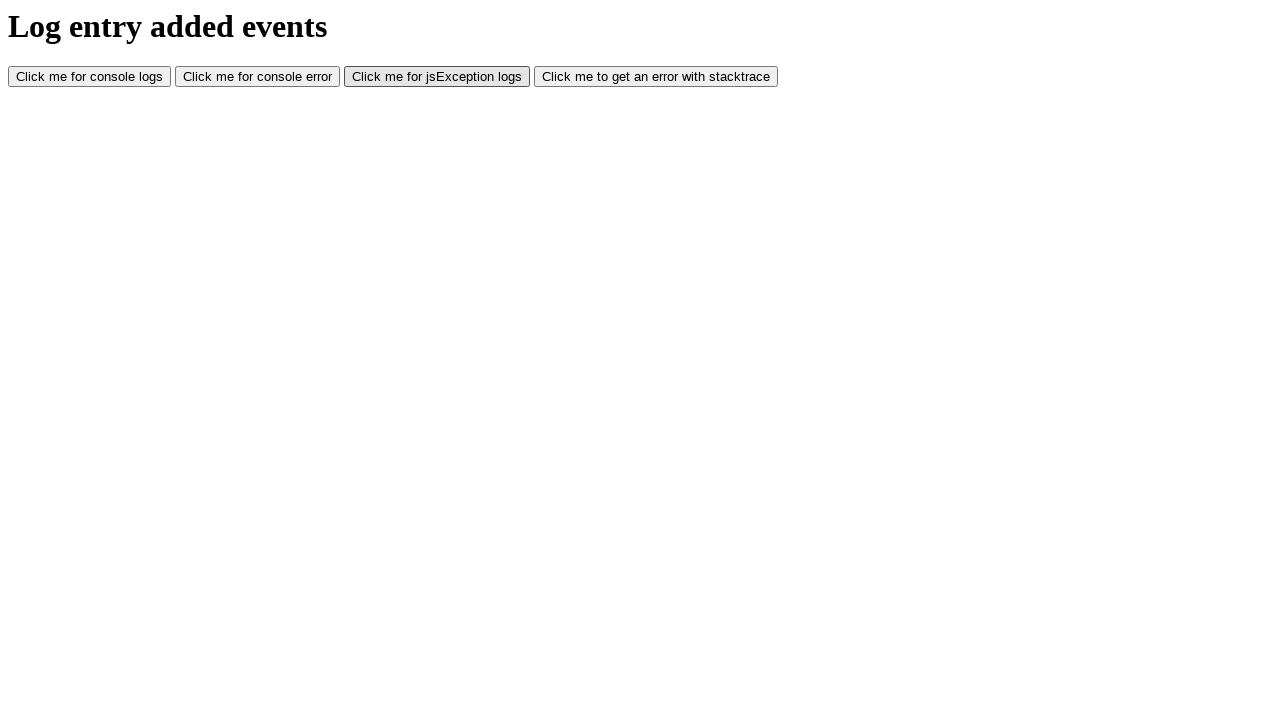

Waited 500ms for actions to complete
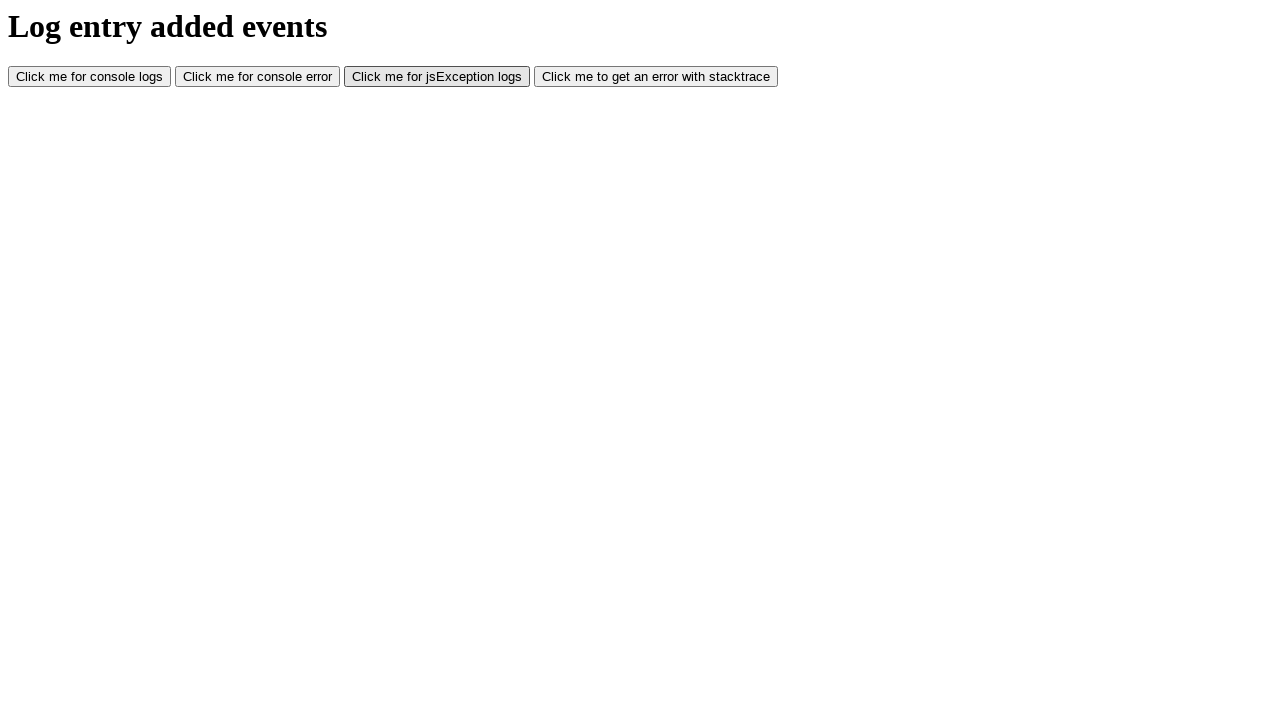

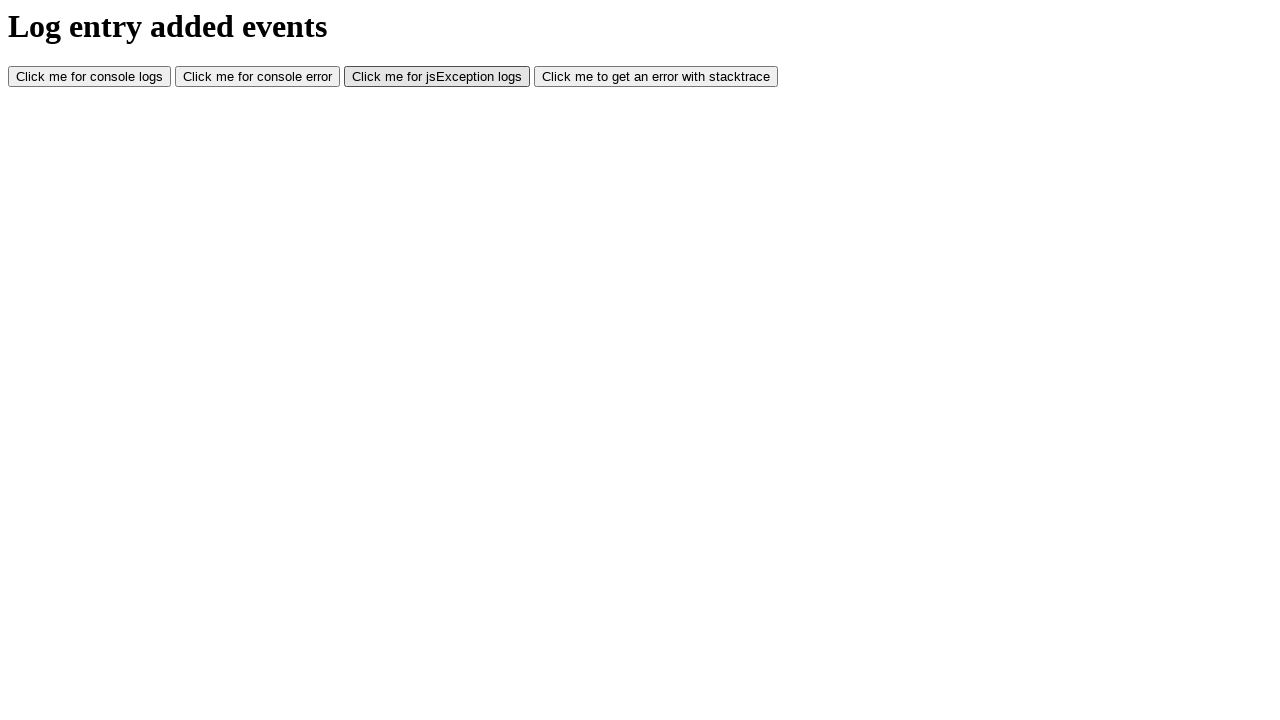